Tests drag and drop functionality on jQuery UI demo page by dragging an element and dropping it onto a target, then navigating to the Draggable link

Starting URL: https://jqueryui.com/droppable/

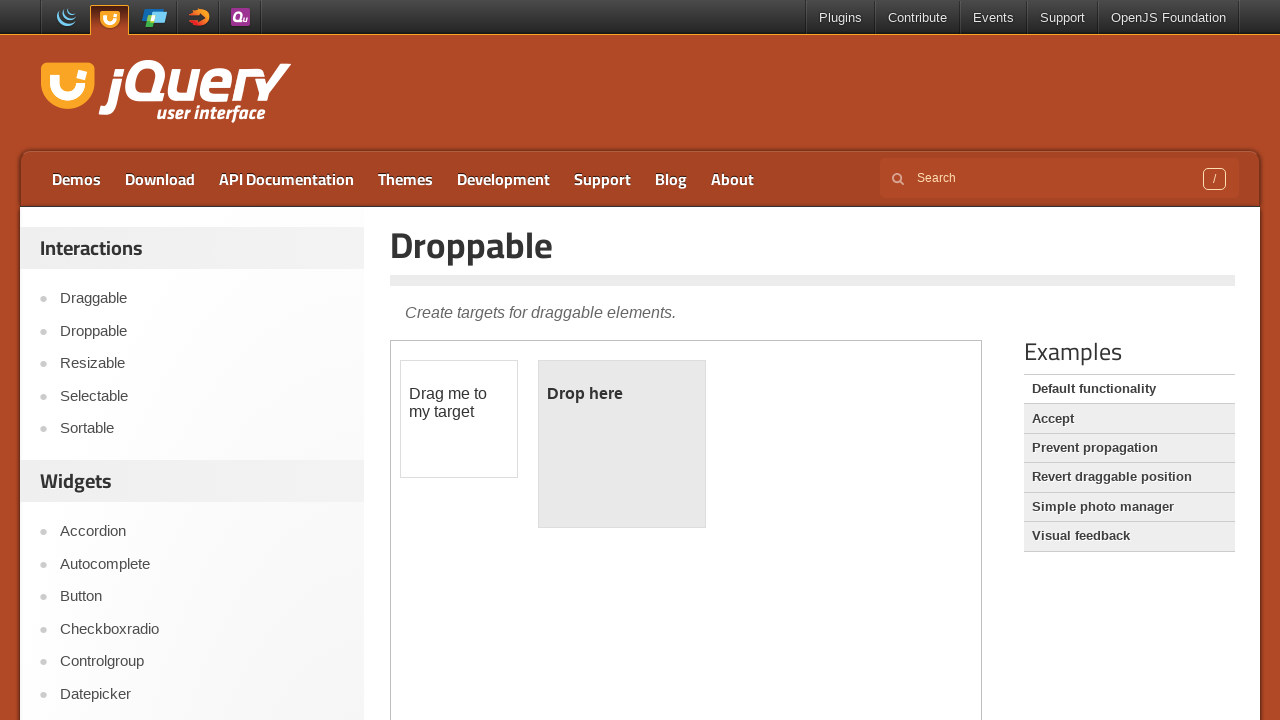

Located demo iframe containing drag and drop elements
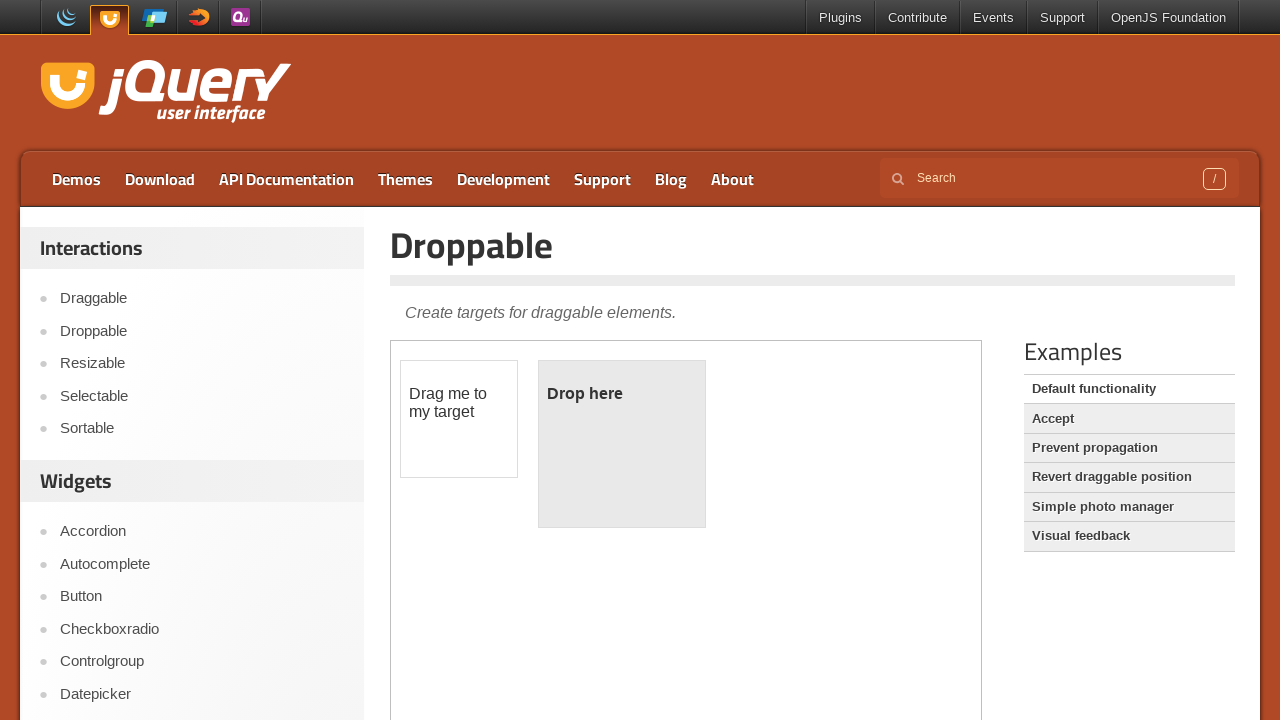

Located draggable element
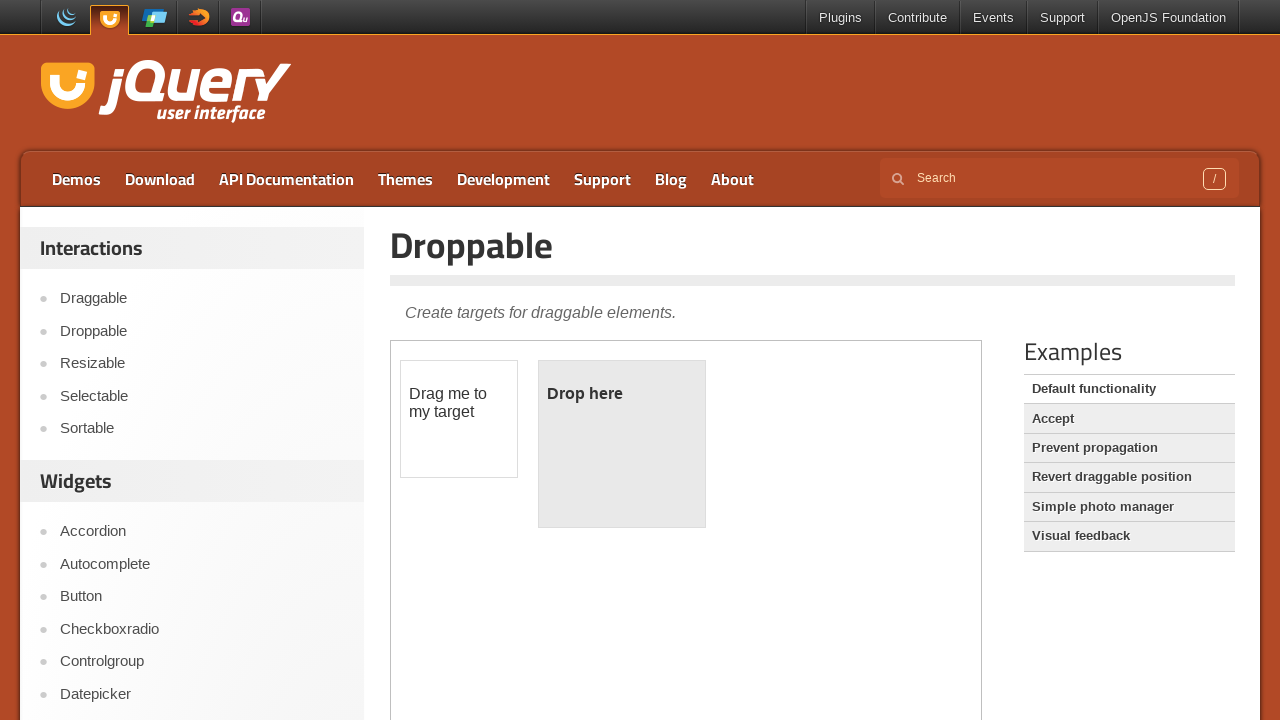

Located droppable target element
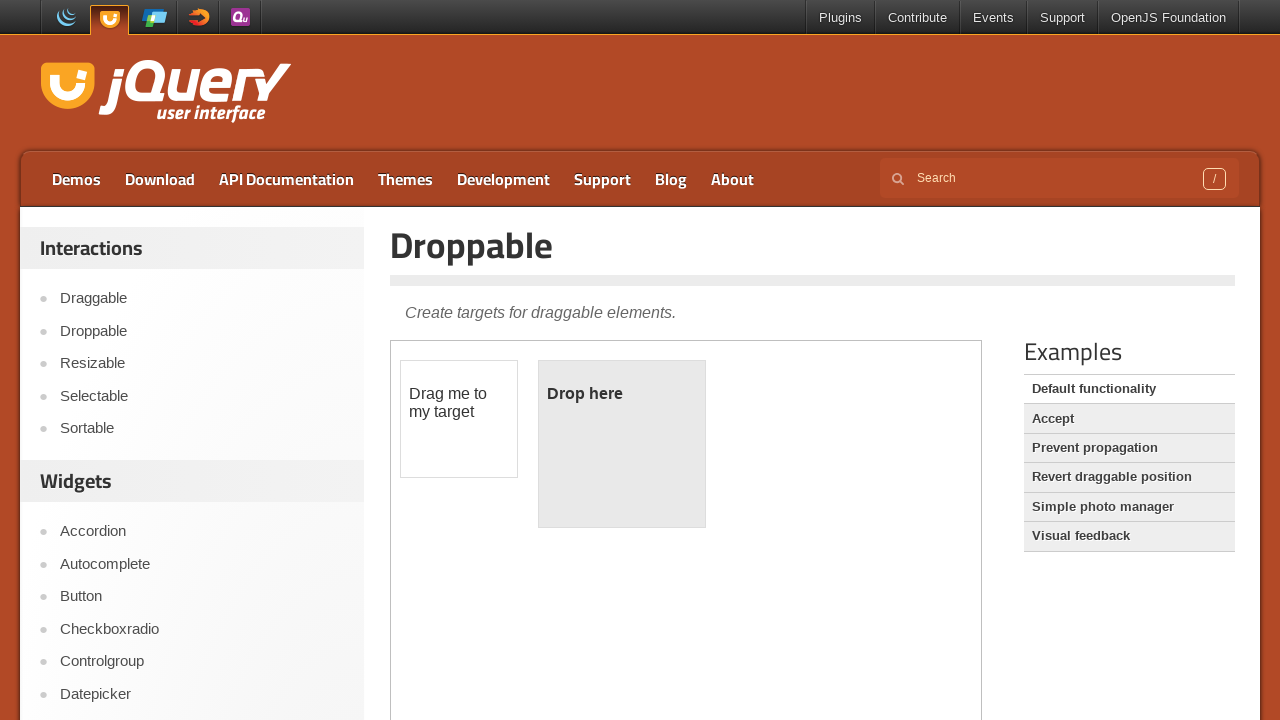

Dragged element onto droppable target at (622, 444)
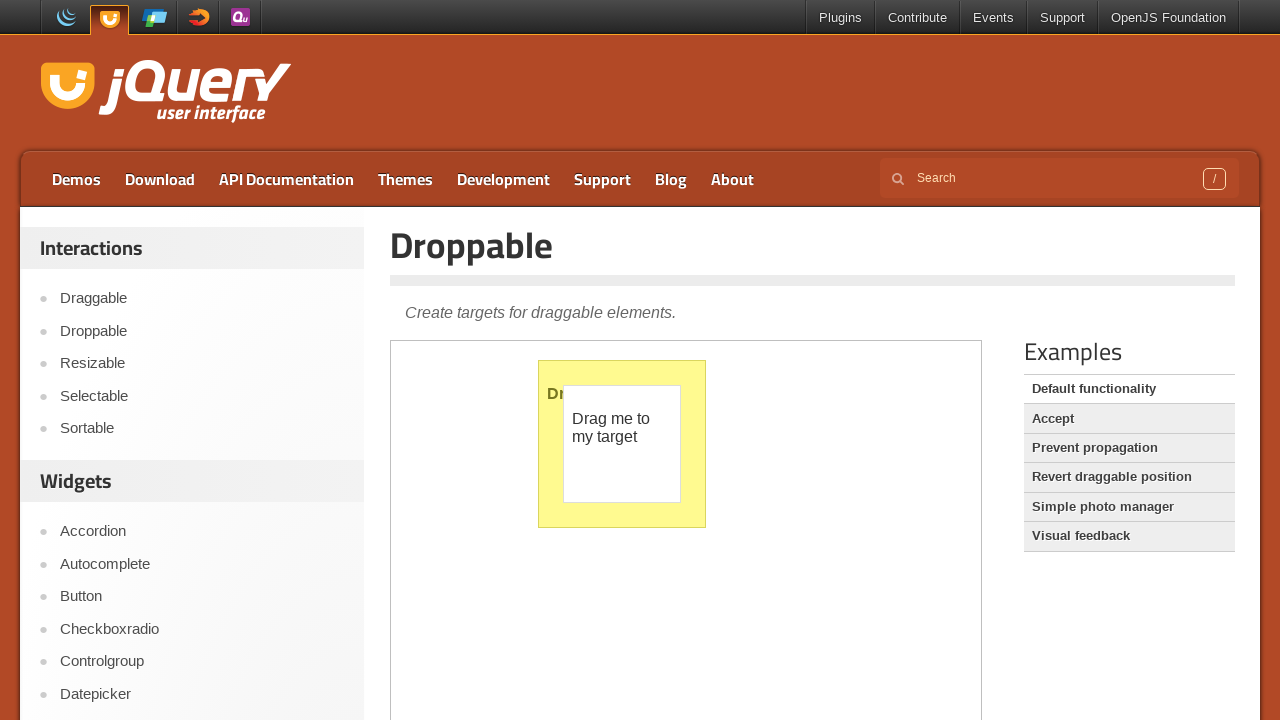

Clicked Draggable link to navigate to draggable demo page at (813, 311) on text=Draggable
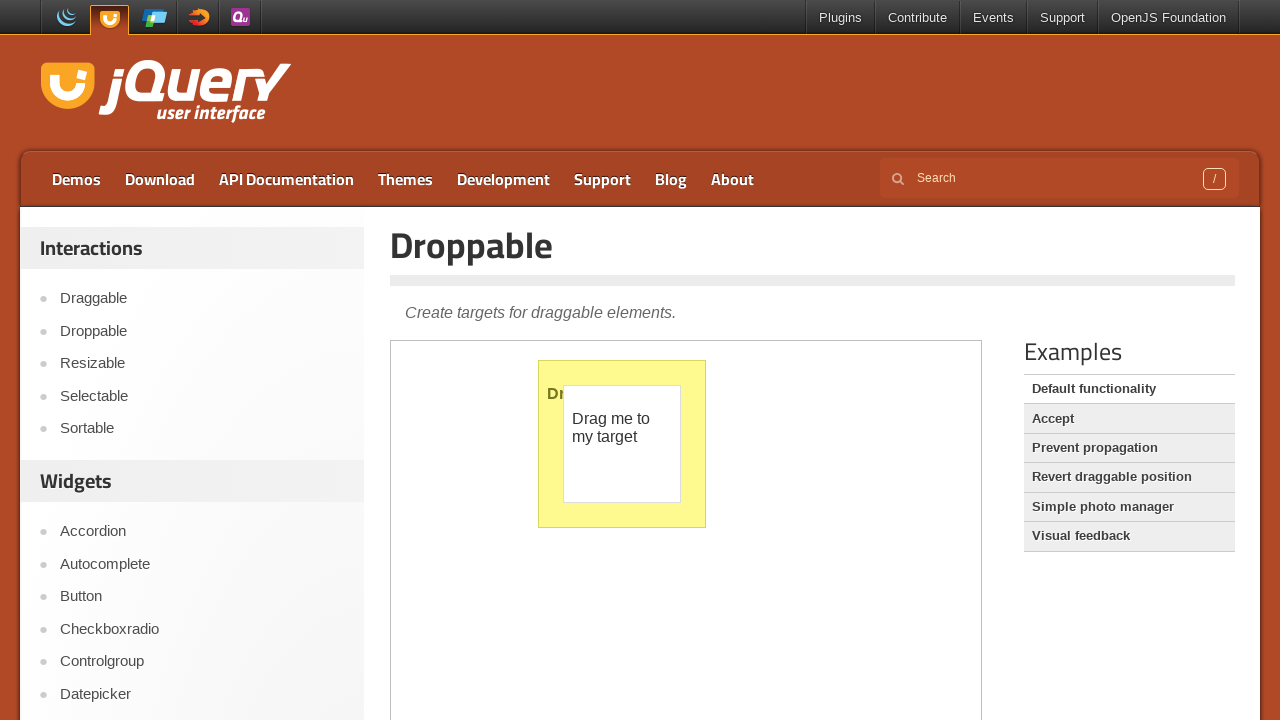

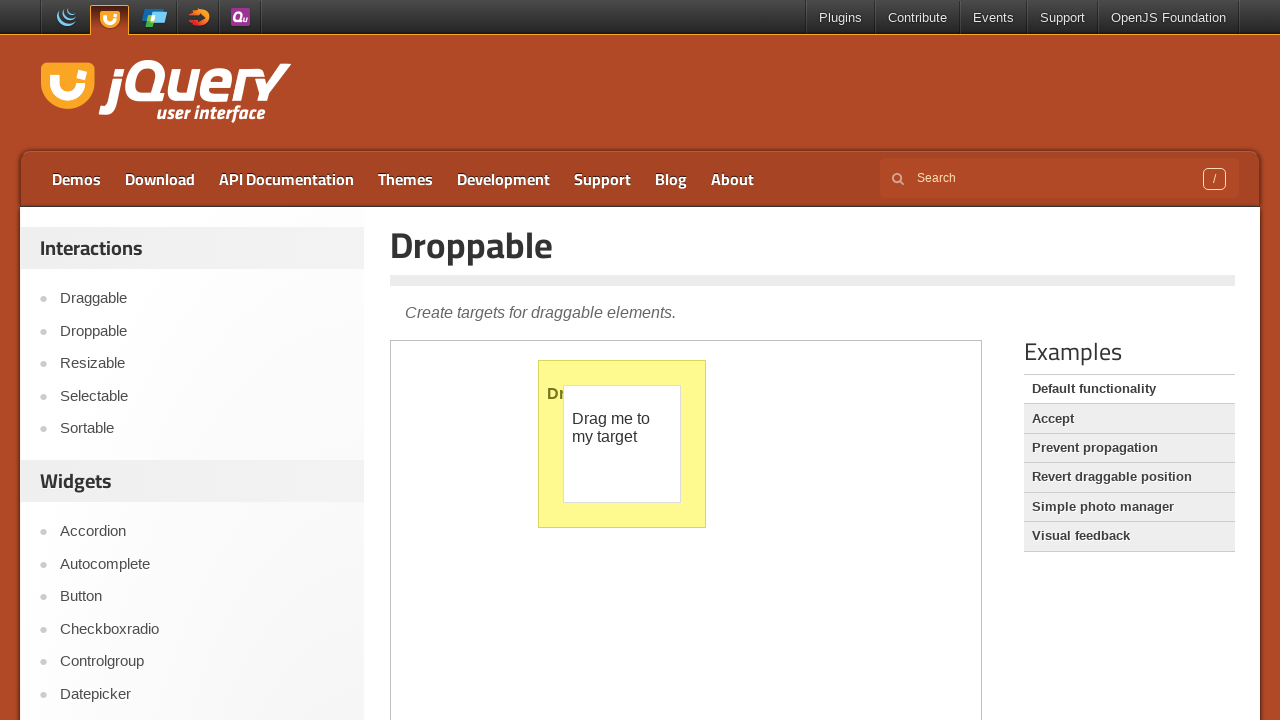